Tests mouse events including single click, double click, and right-click (context click) on various elements on a training page, then interacts with a context menu.

Starting URL: https://training-support.net/webelements/mouse-events

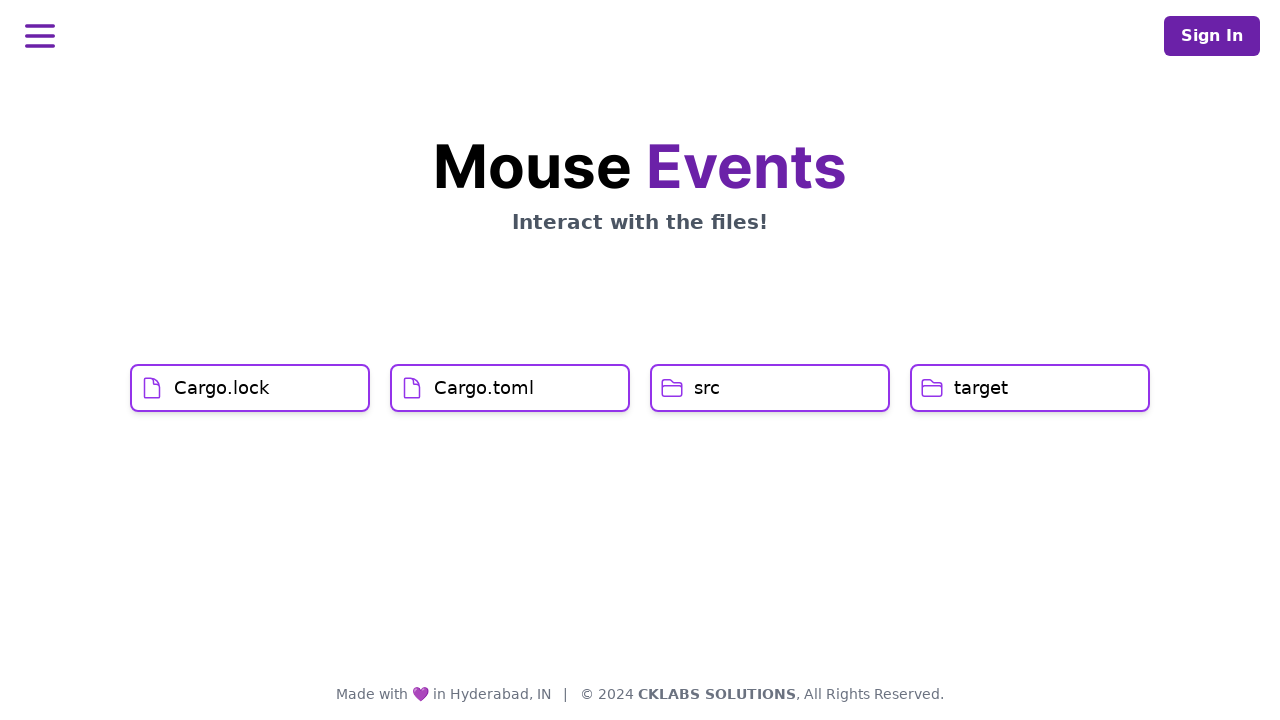

Clicked on Cargo.lock element with single click at (222, 388) on xpath=//h1[text()='Cargo.lock']
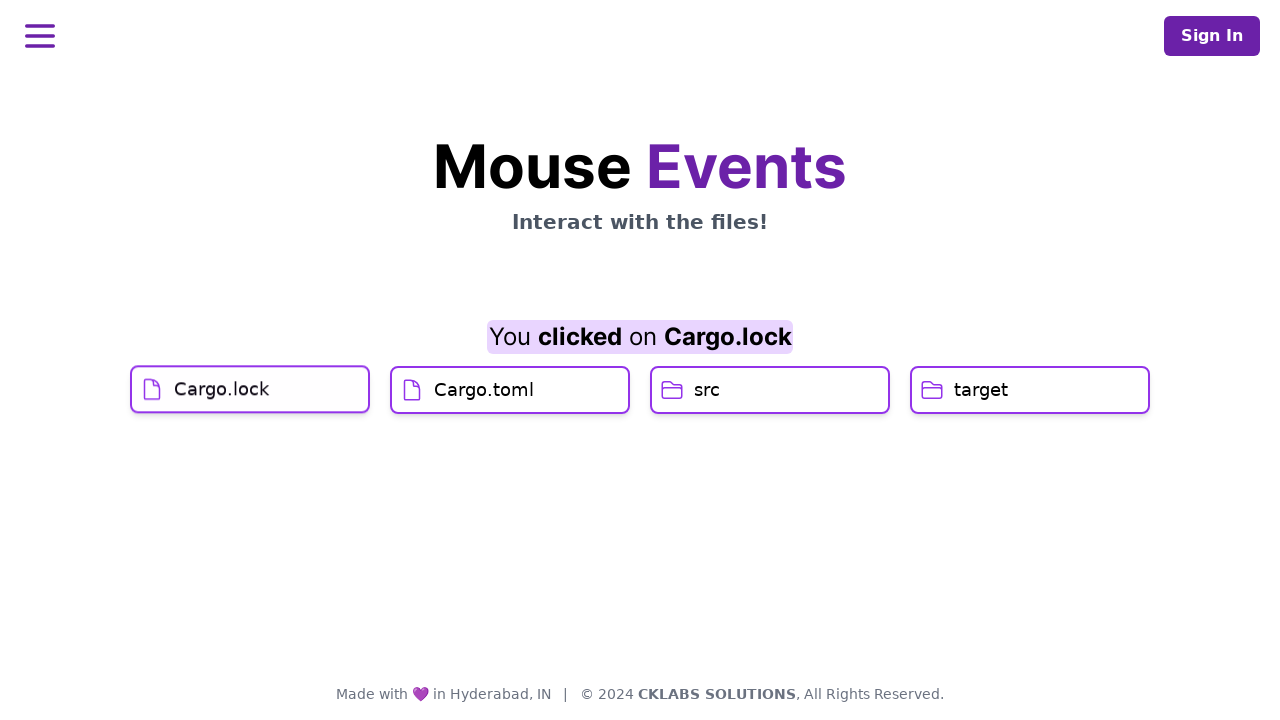

Clicked on Cargo.toml element with single click at (484, 419) on xpath=//h1[text()='Cargo.toml']
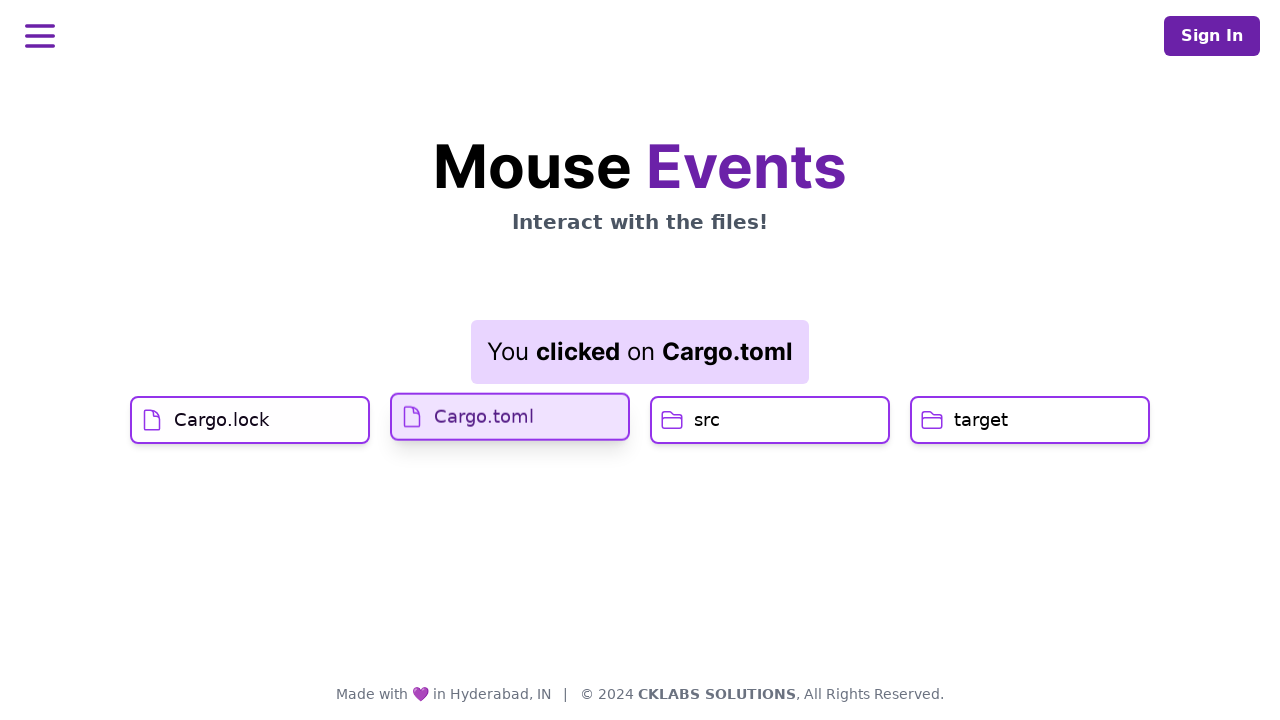

Result element loaded after single click
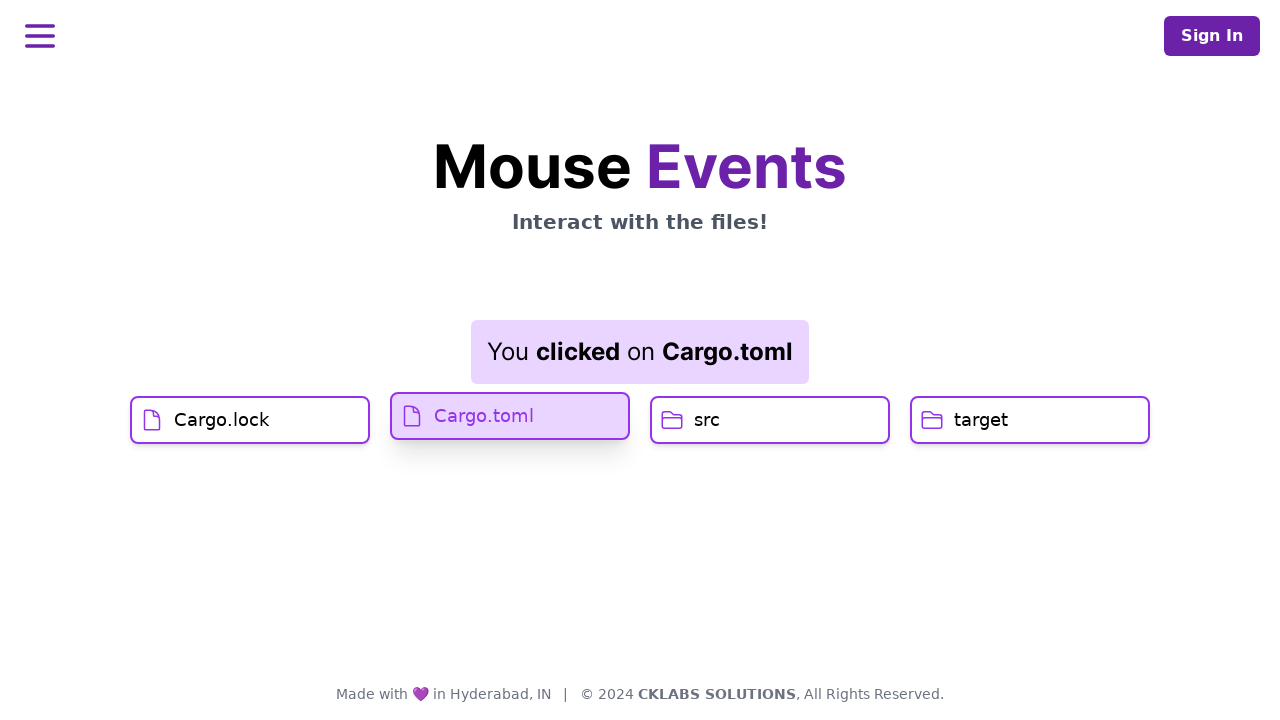

Double-clicked on src element at (707, 420) on xpath=//h1[text()='src']
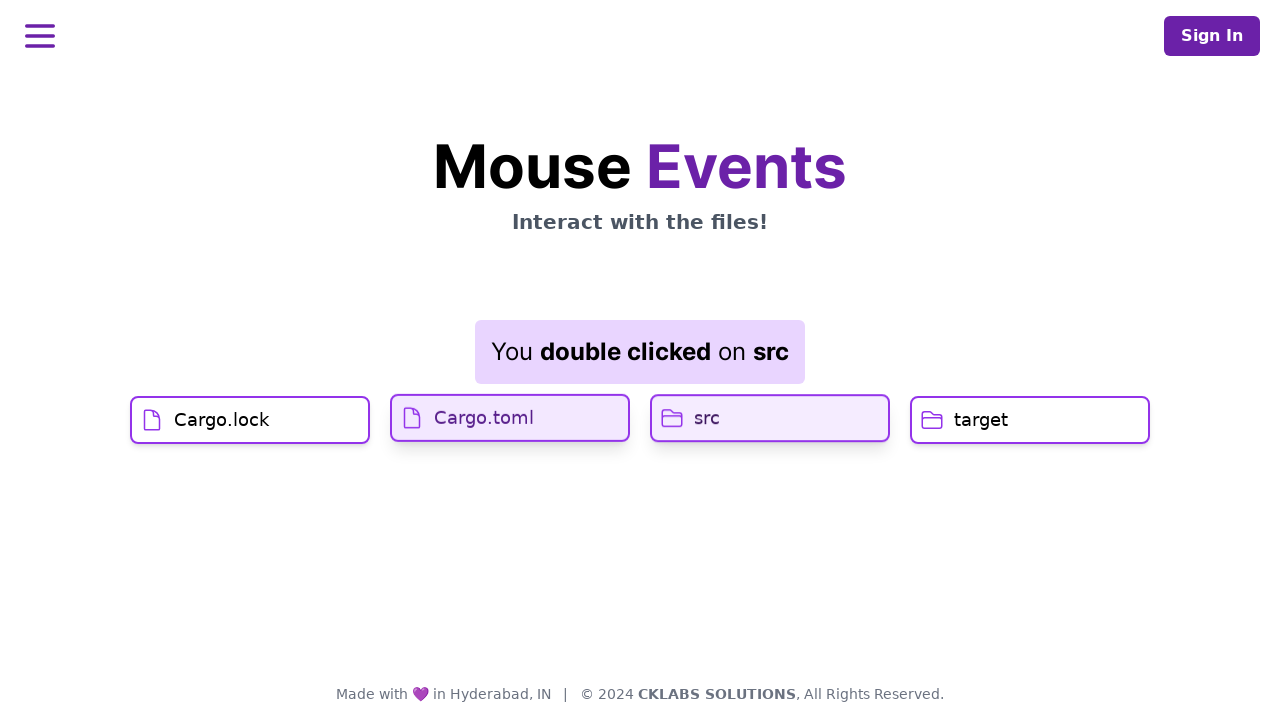

Right-clicked on target element to open context menu at (981, 420) on //h1[text()='target']
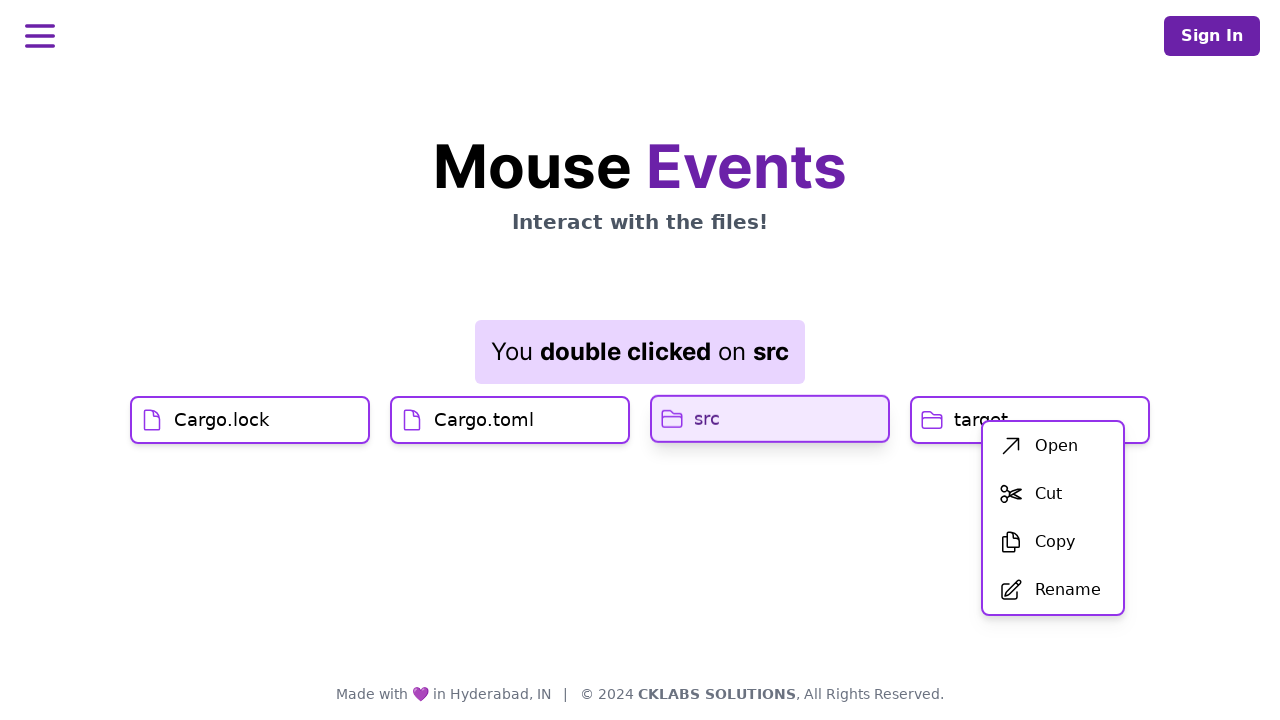

Clicked on first menu item from context menu at (1053, 446) on xpath=//div[@id='menu']/div/ul/li[1]
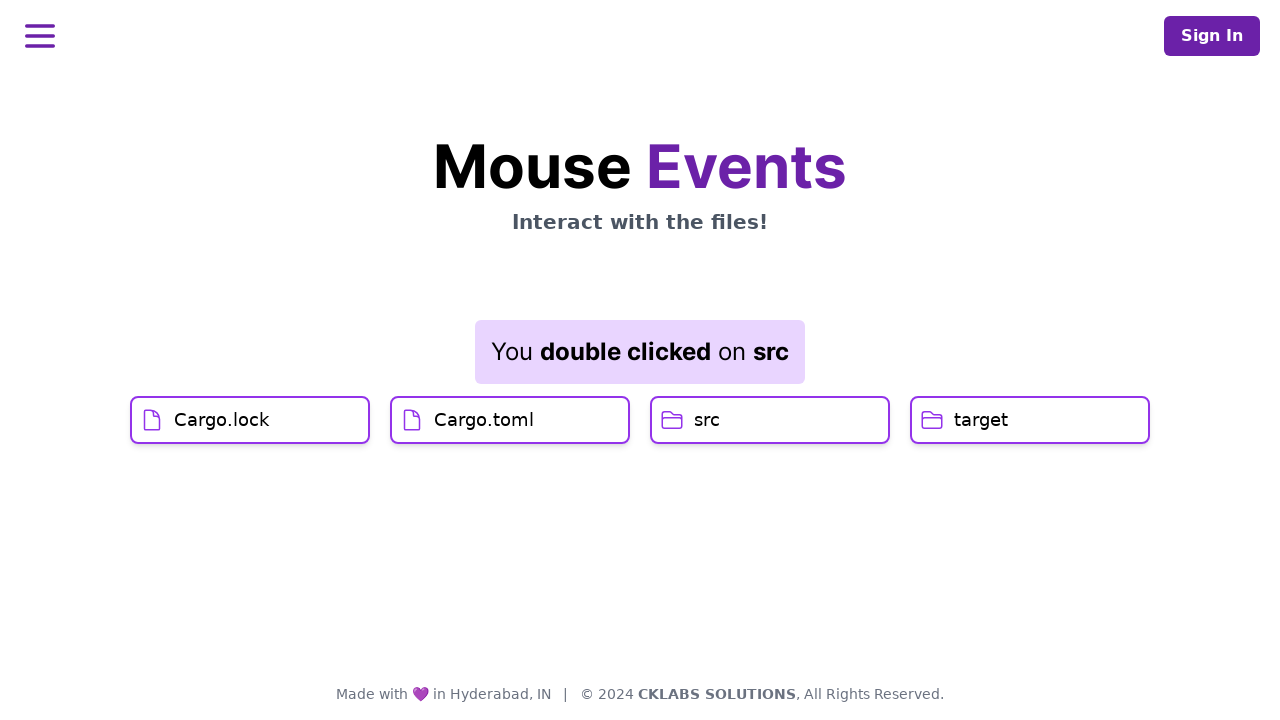

Result element updated after context menu selection
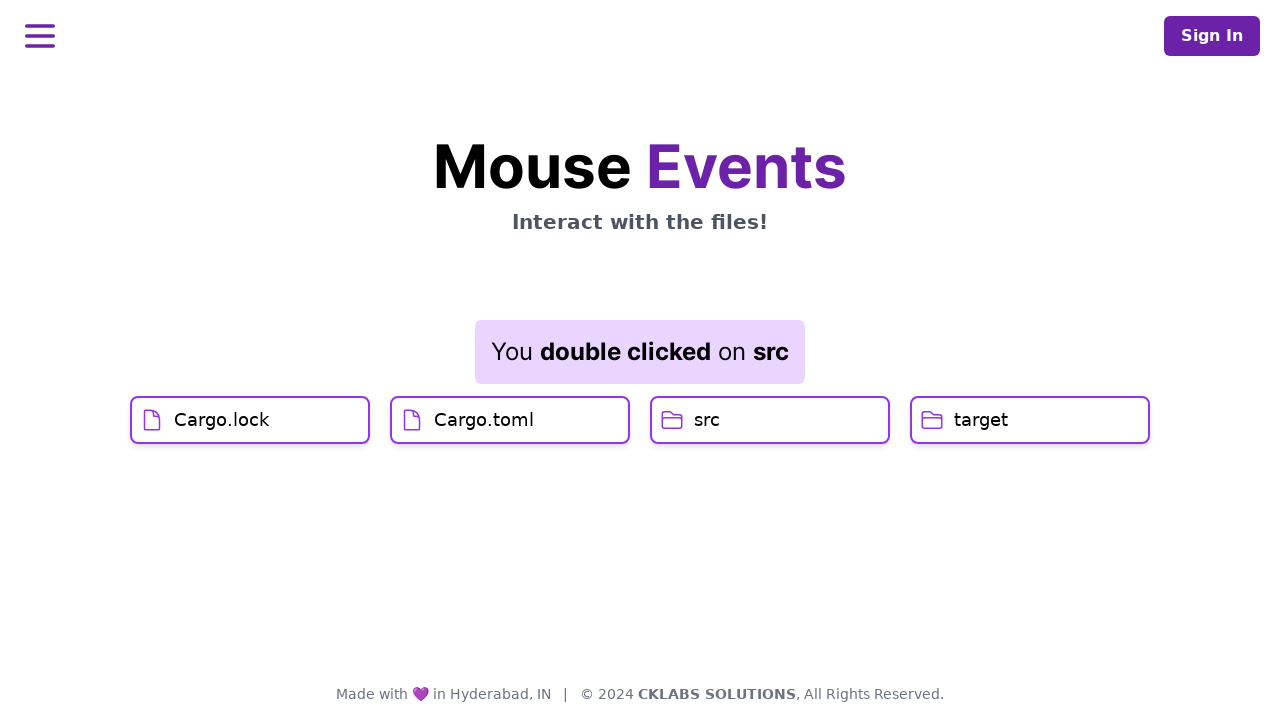

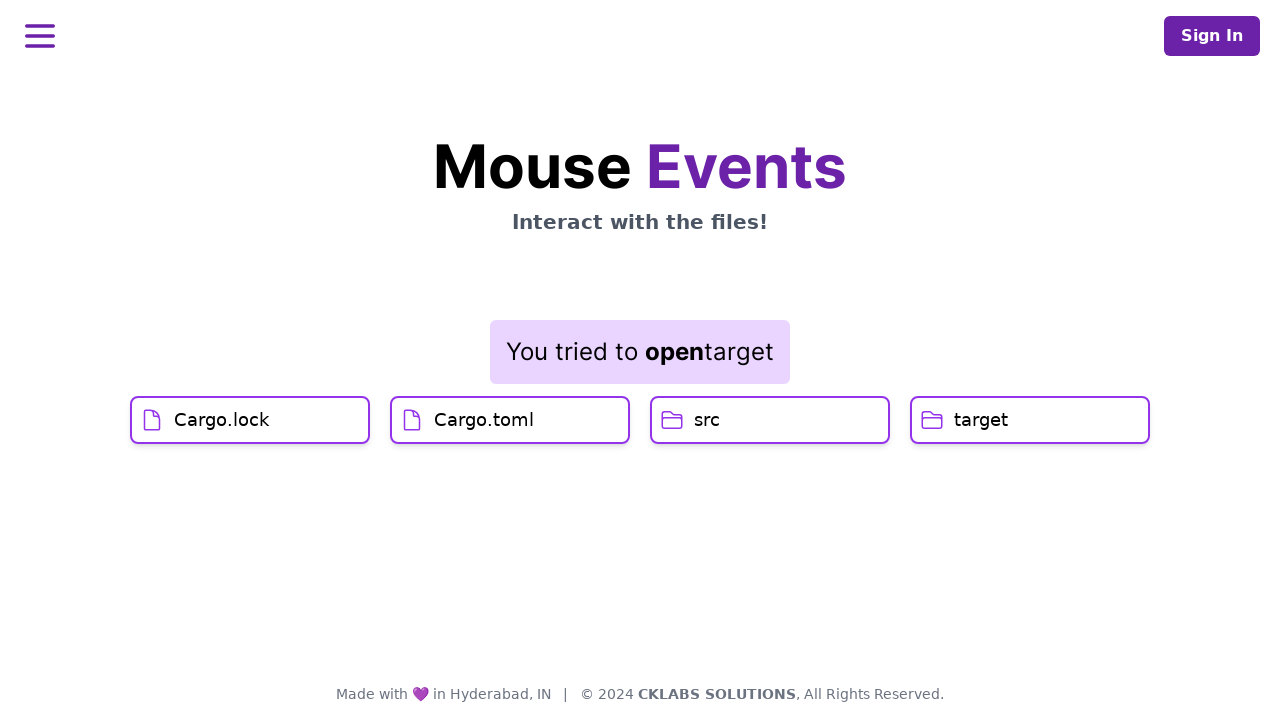